Tests e-commerce functionality by adding specific vegetable items to cart, proceeding to checkout, and applying a promo code

Starting URL: https://rahulshettyacademy.com/seleniumPractise/#/

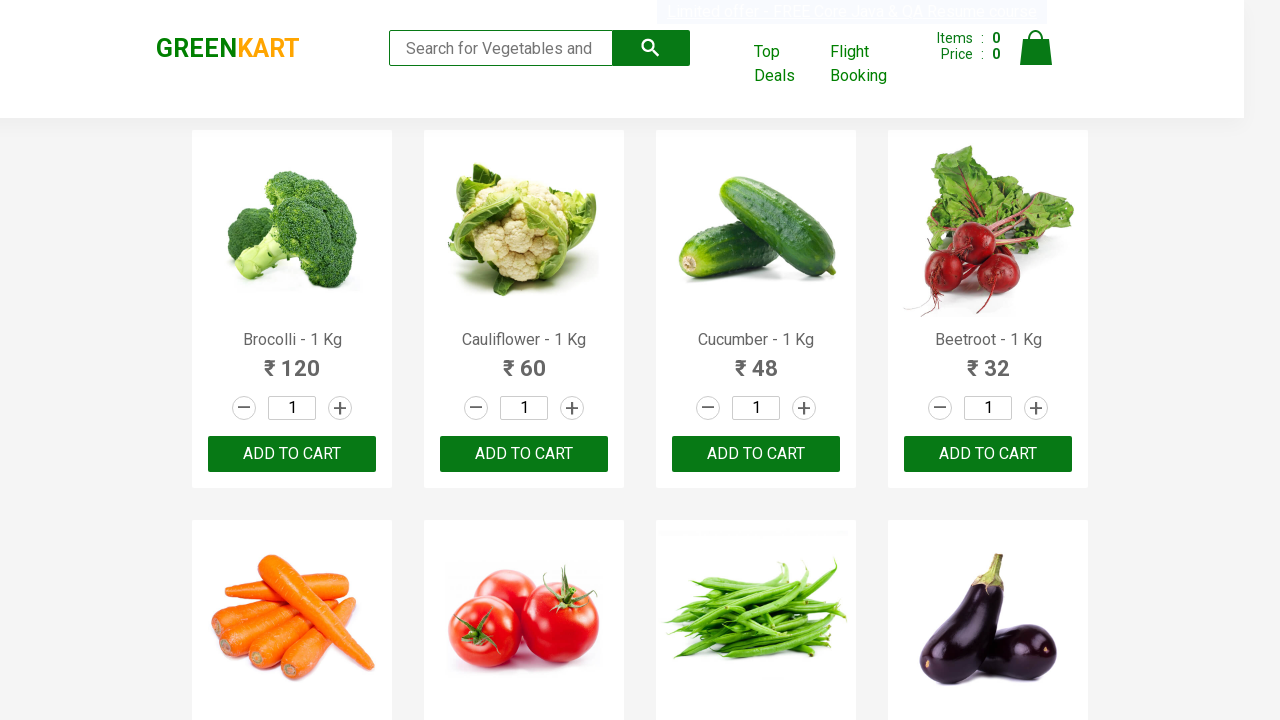

Retrieved all product name elements from the page
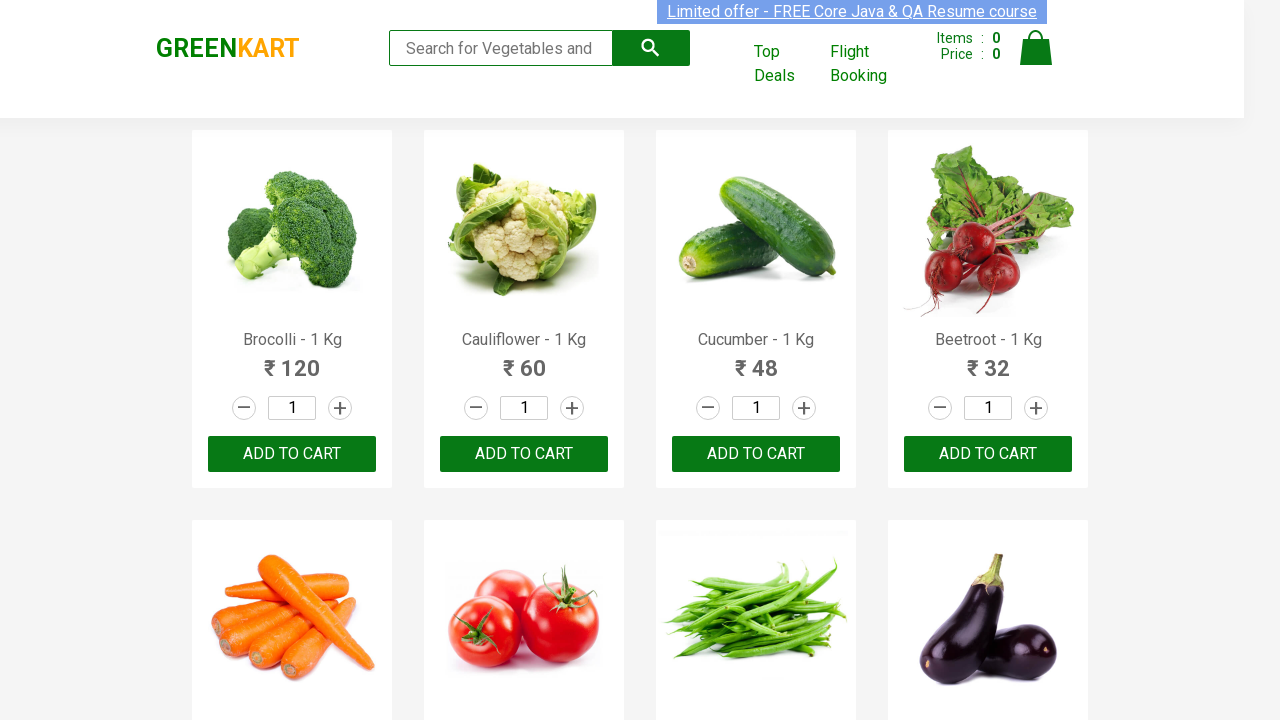

Added 'Tomato' to cart
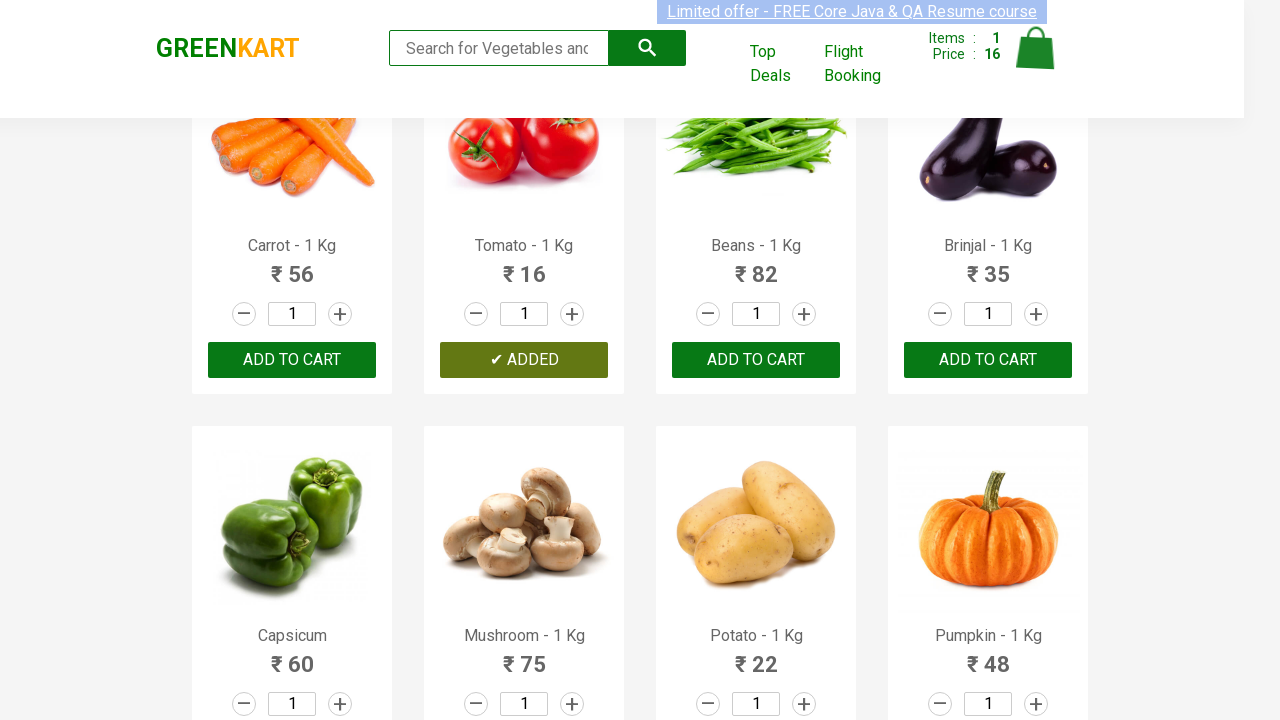

Added 'Pumpkin' to cart
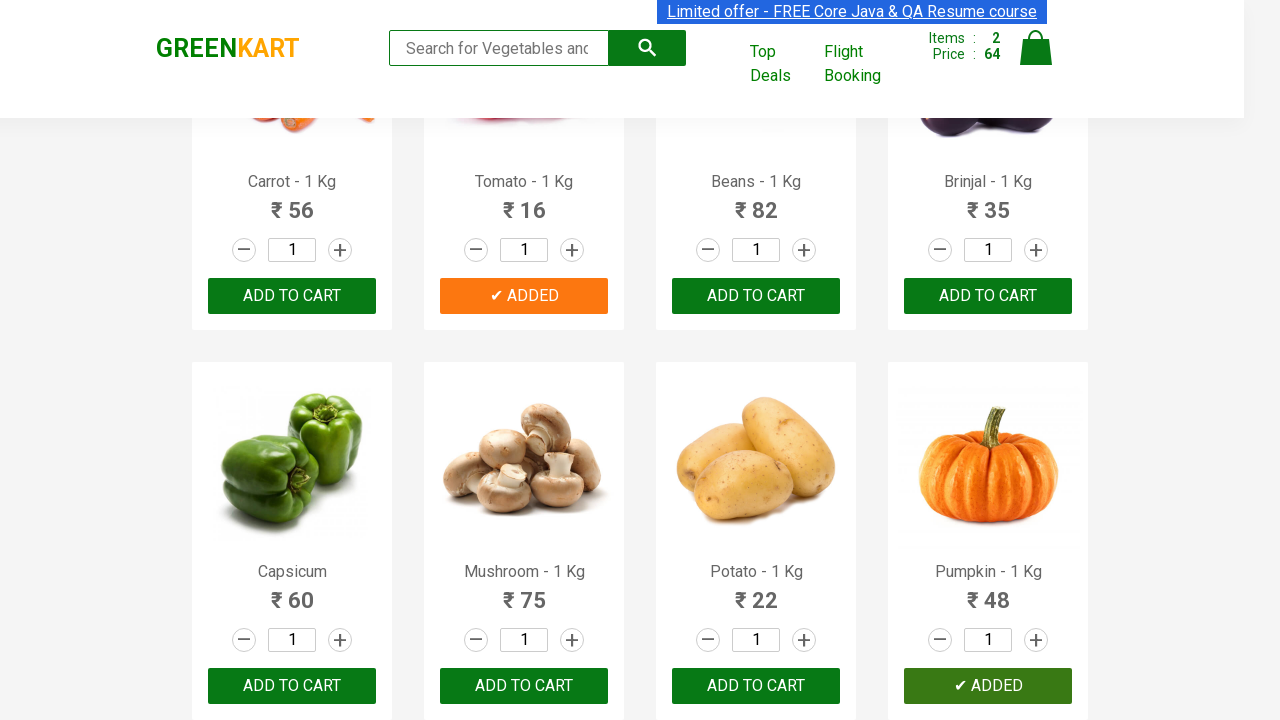

Added 'Mango' to cart
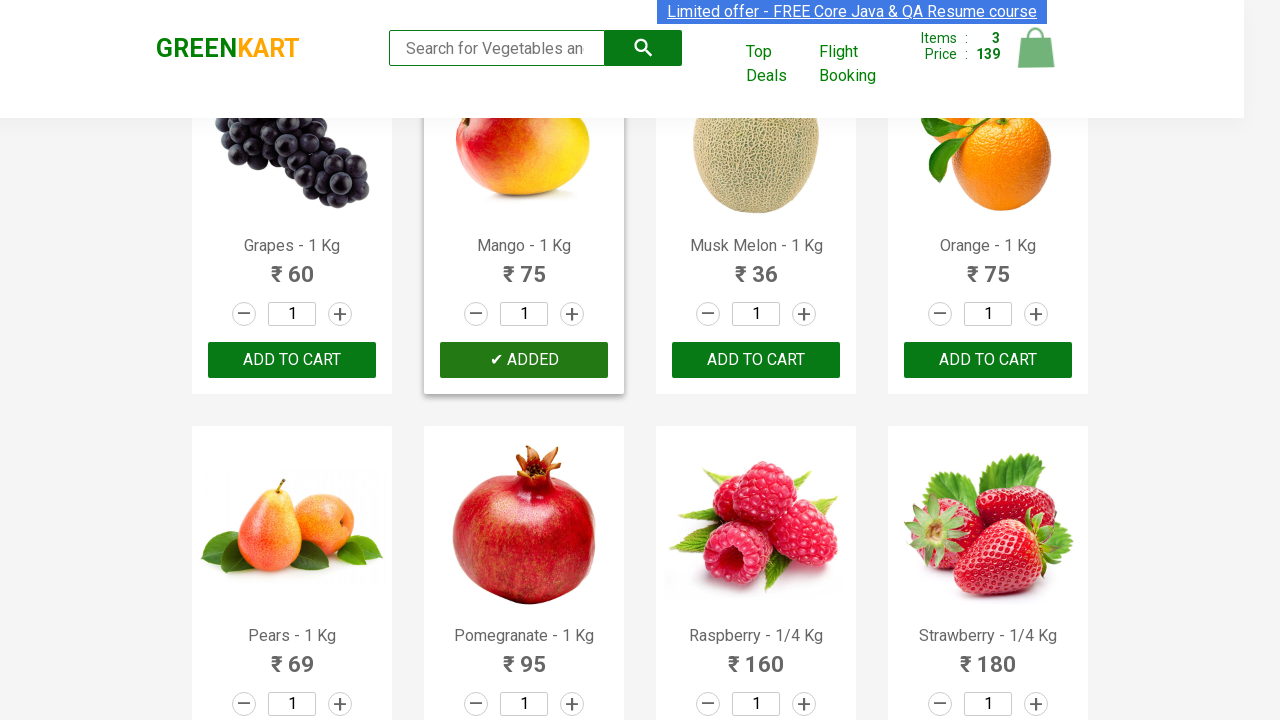

Added 'Raspberry' to cart
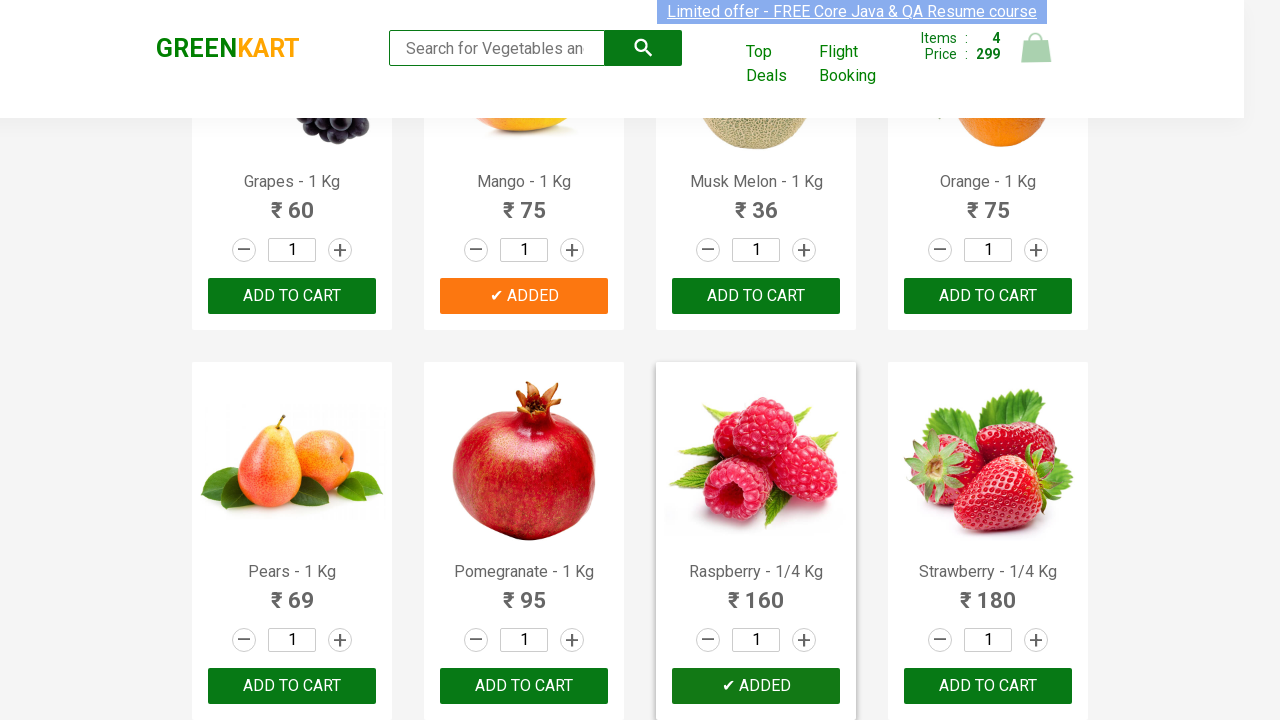

Clicked on cart icon to view cart at (1036, 59) on a.cart-icon
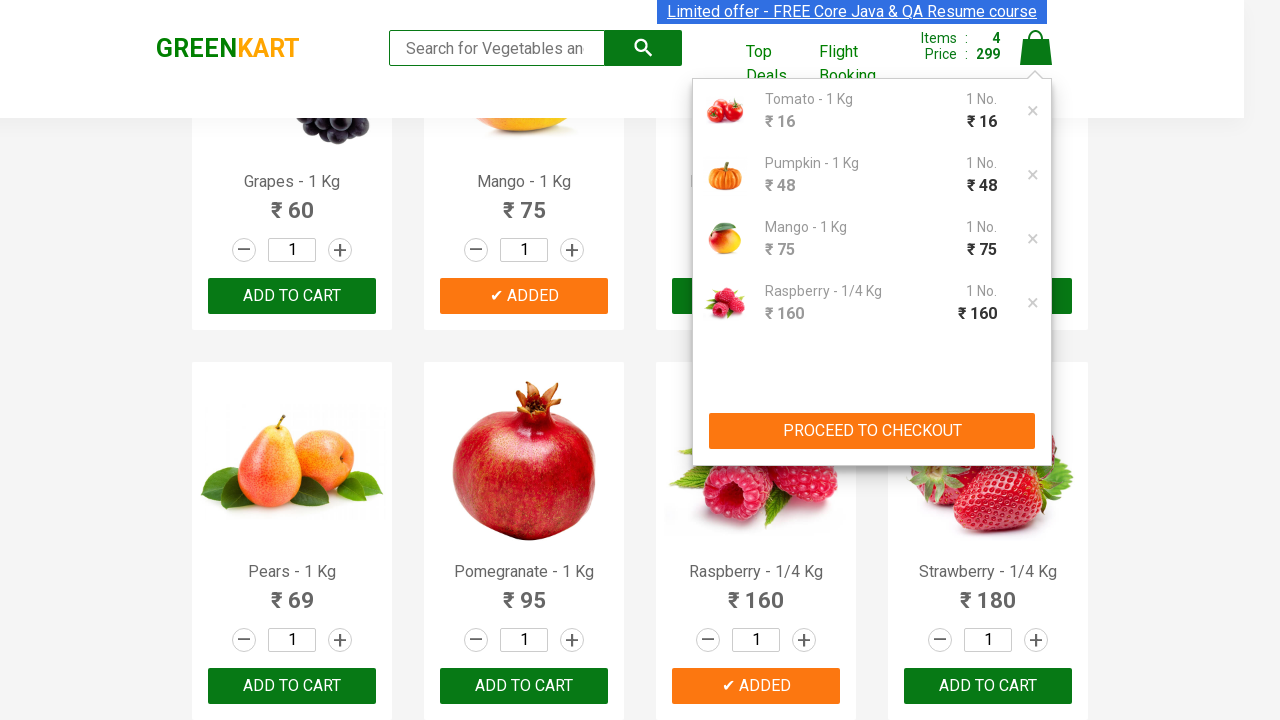

Clicked 'PROCEED TO CHECKOUT' button at (872, 431) on xpath=//button[text()='PROCEED TO CHECKOUT']
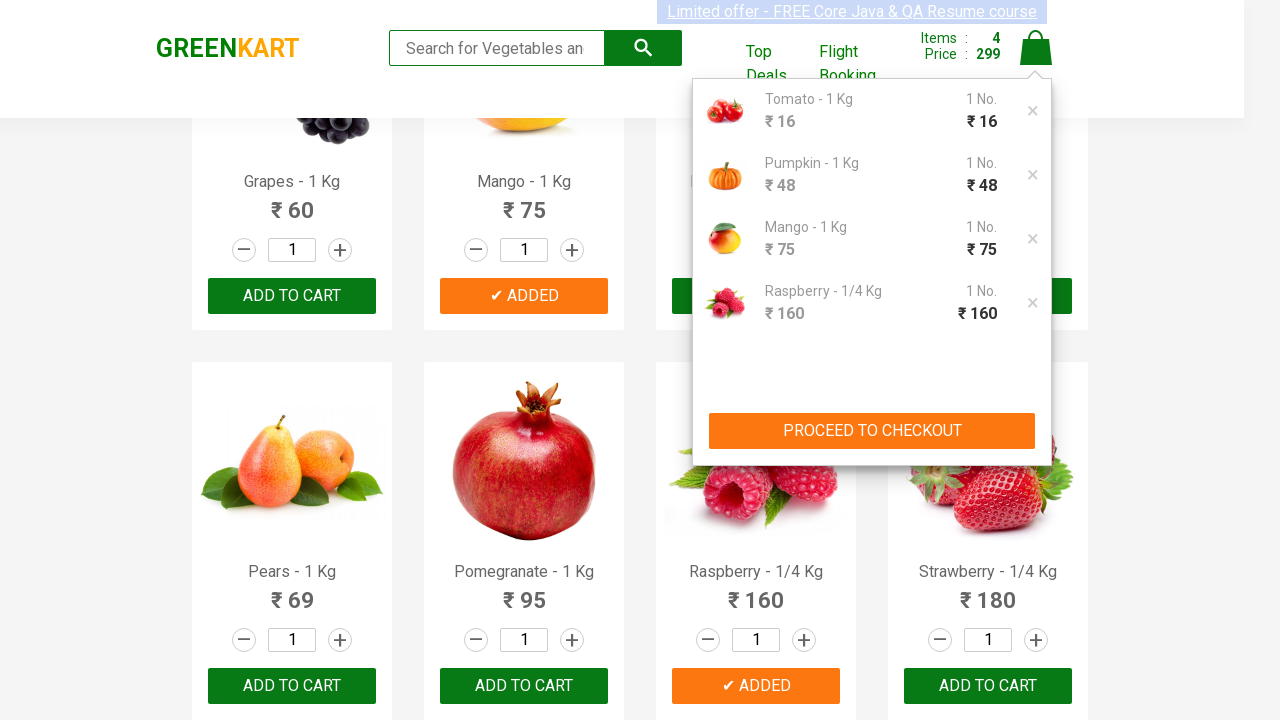

Entered promo code 'rahulshettyacademy' on input.promoCode
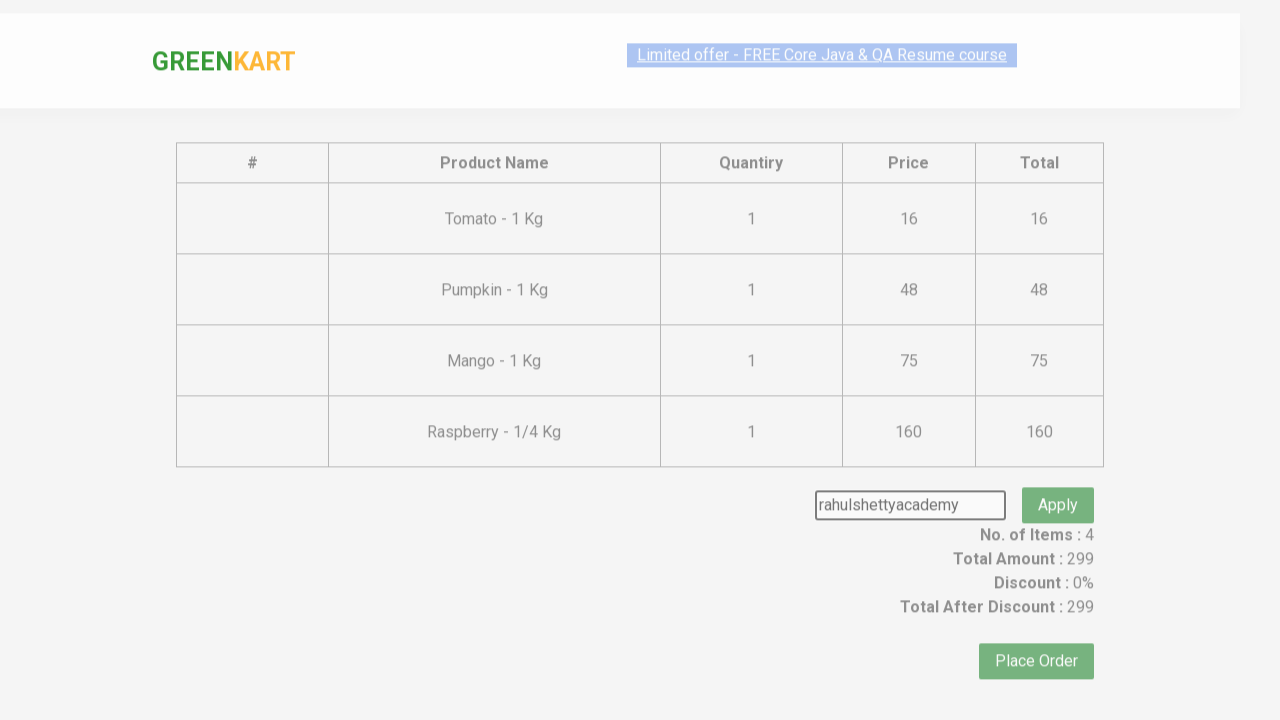

Clicked apply promo button at (1058, 477) on button.promoBtn
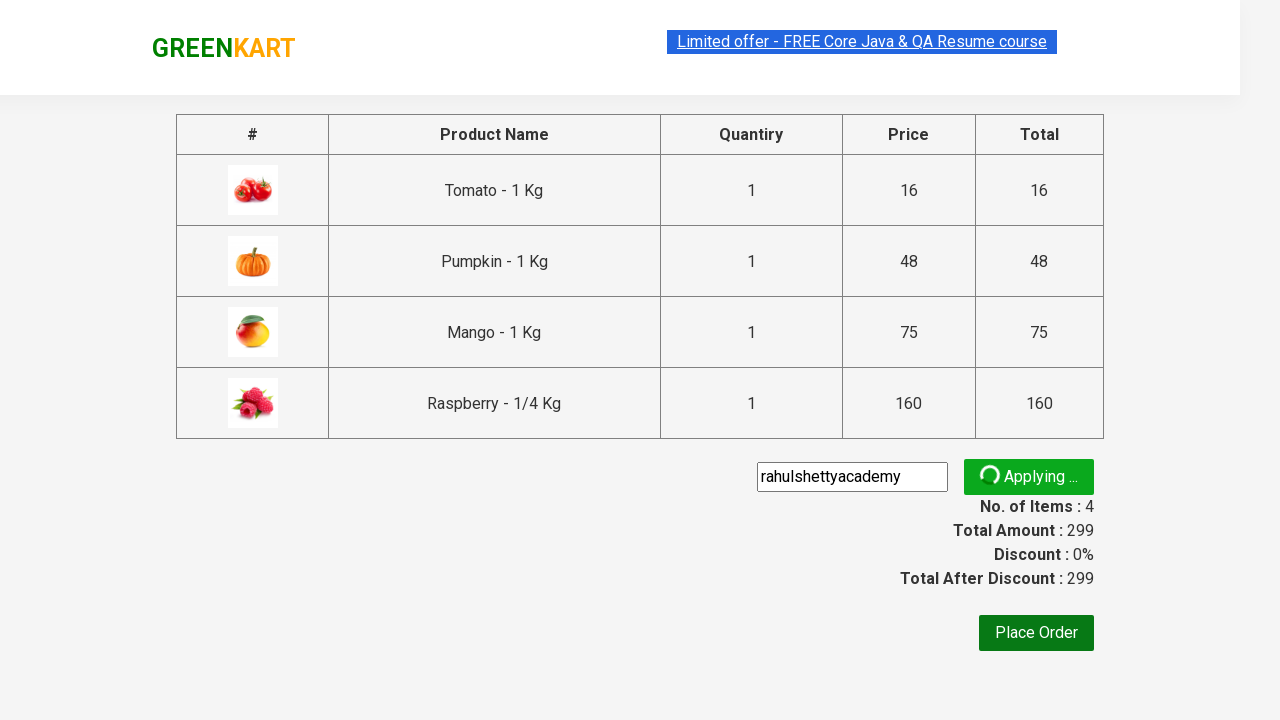

Promo code validation completed and promo info displayed
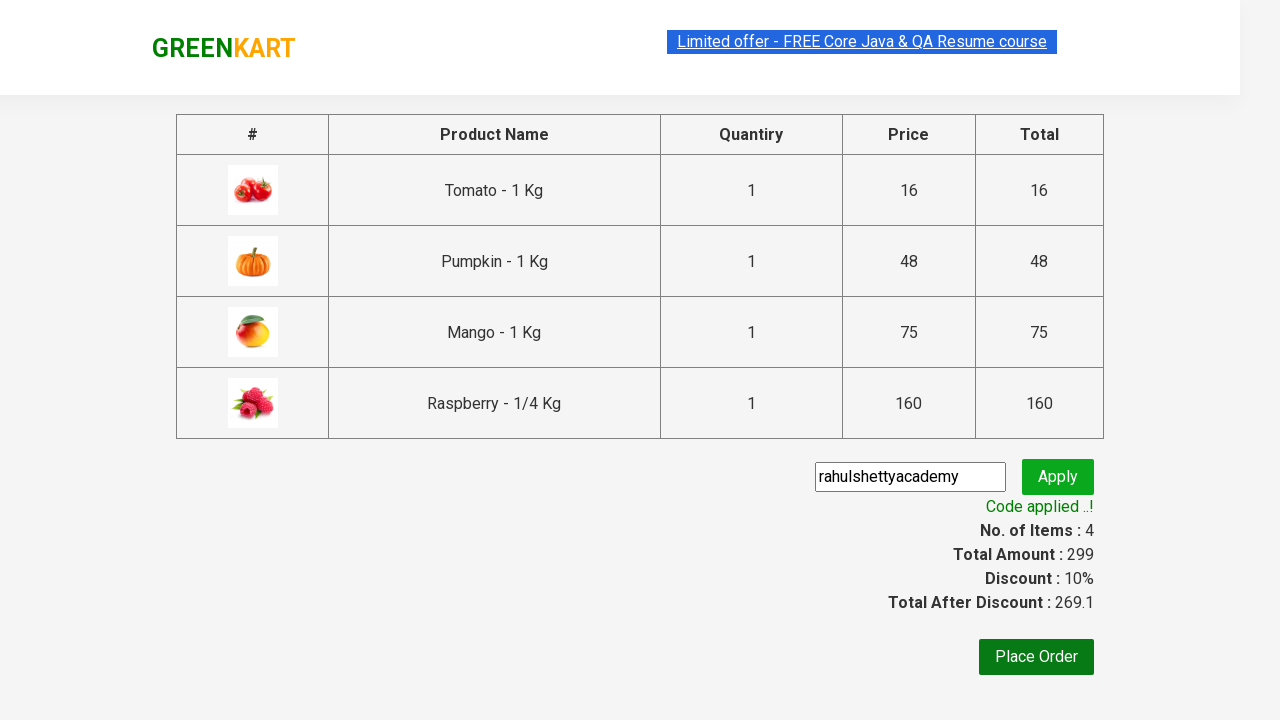

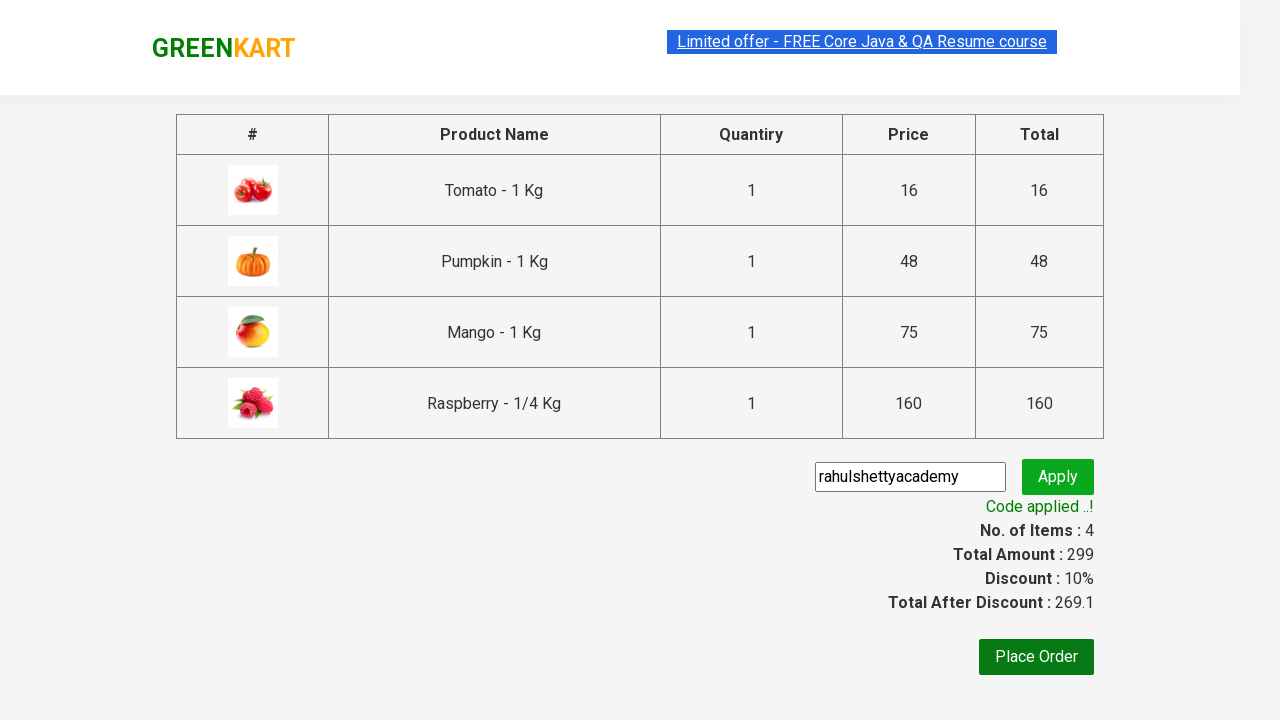